Navigates to a GitHub Pages test page and clicks a button element on the page

Starting URL: https://SunInJuly.github.io/execute_script.html

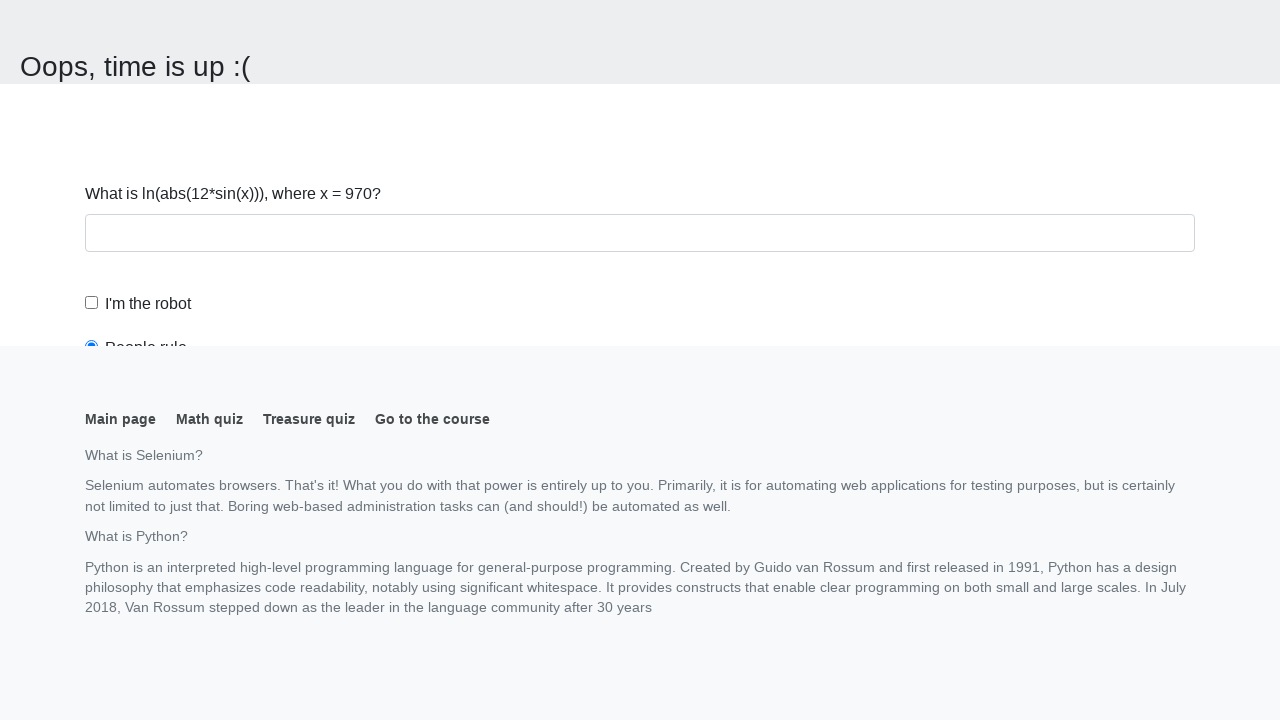

Navigated to GitHub Pages test page
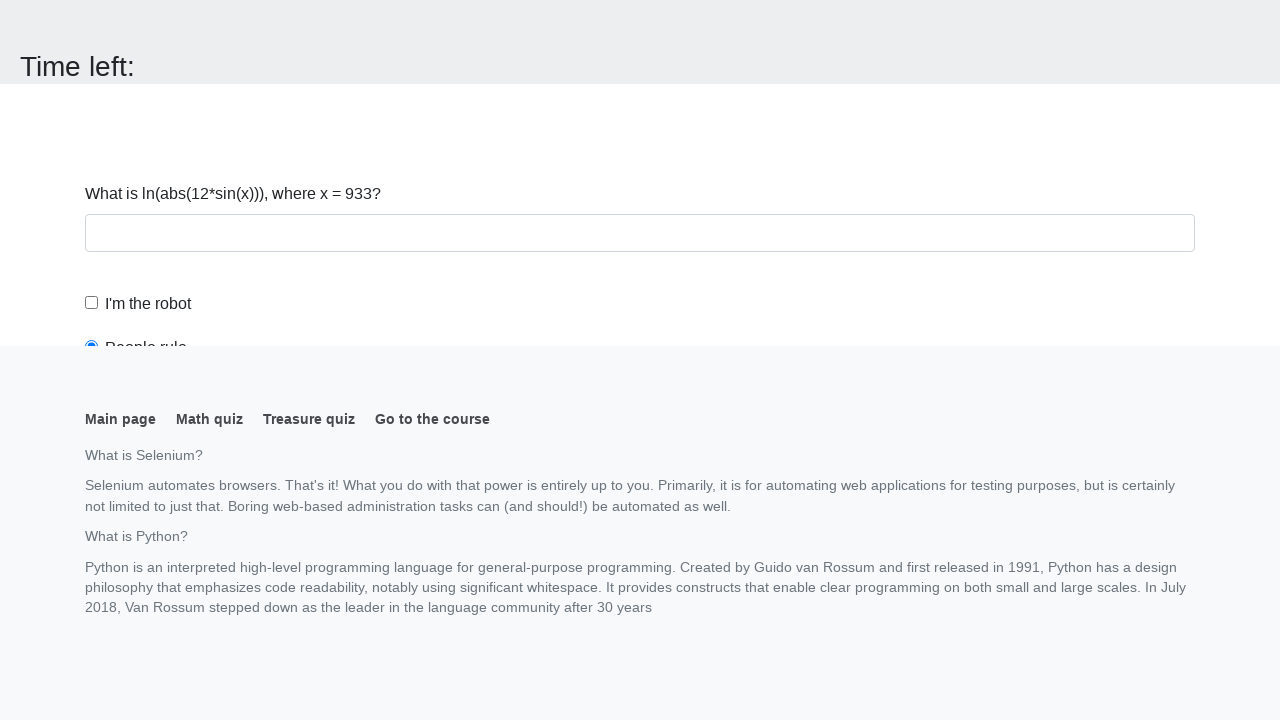

Clicked button element on the page at (123, 20) on button
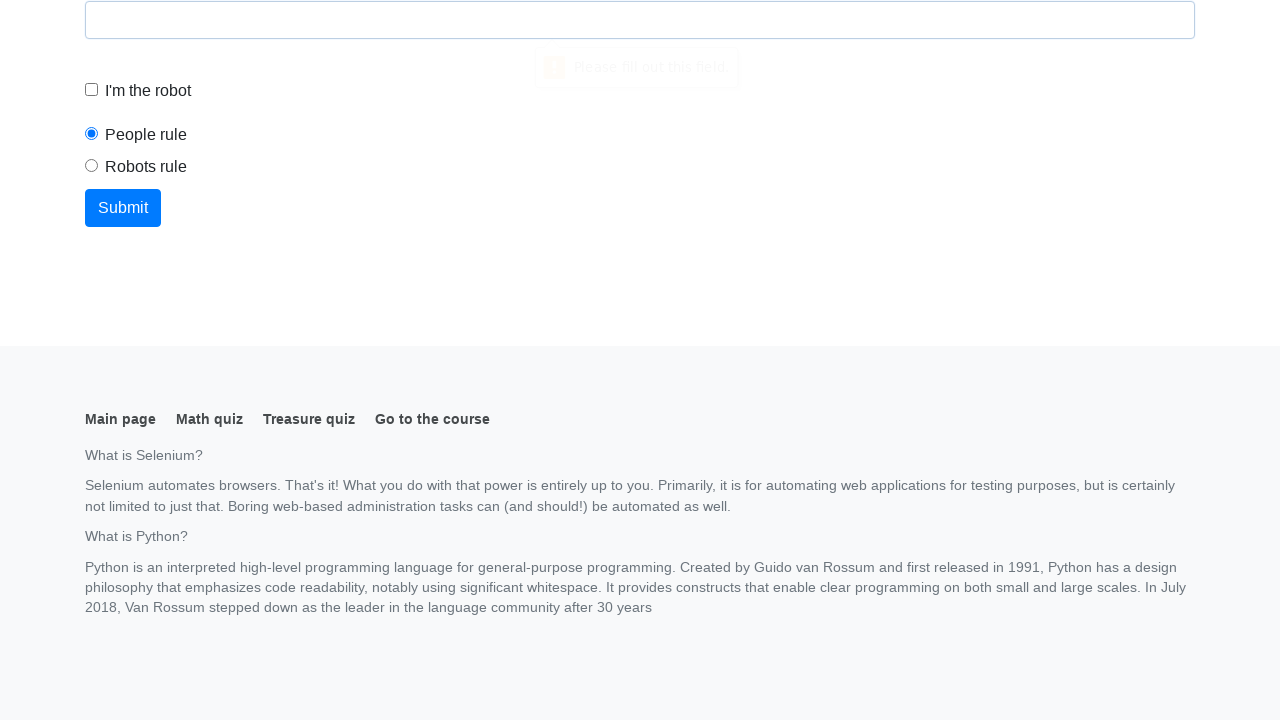

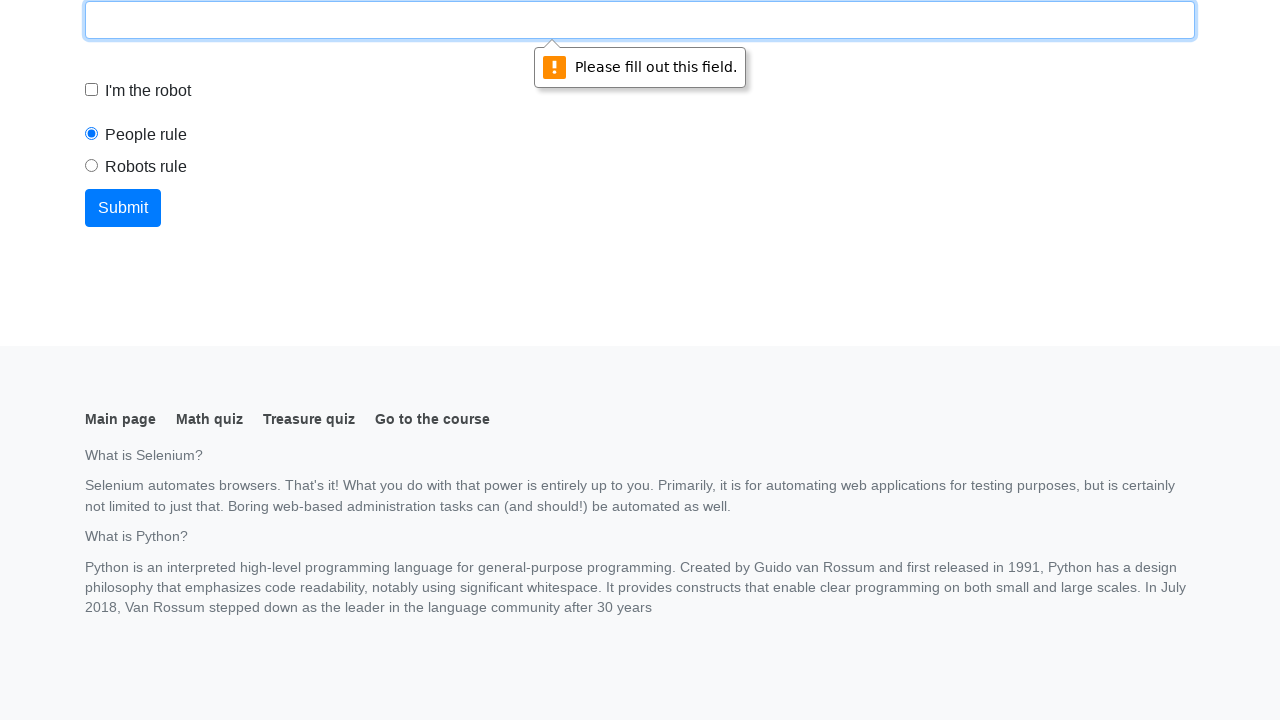